Tests the dice rolling functionality on random.org by clicking the "Roll Dice" button

Starting URL: https://www.random.org/dice/

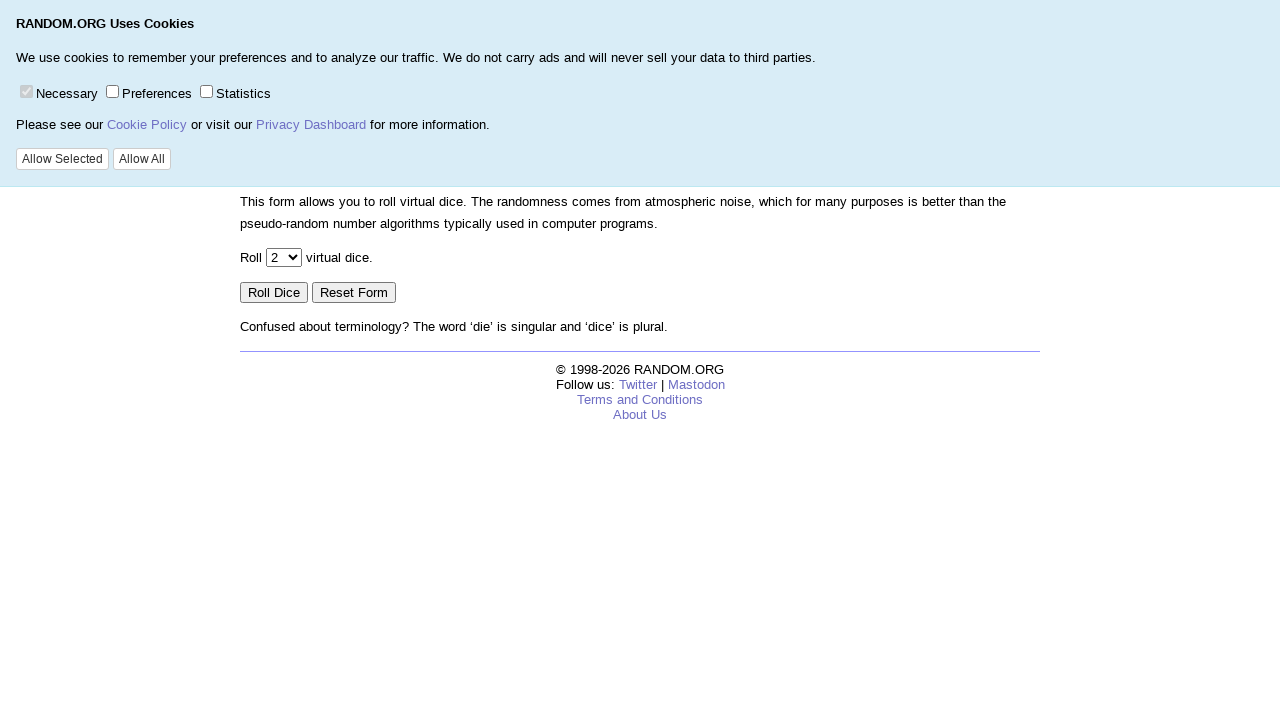

Waited for Roll Dice button to be available
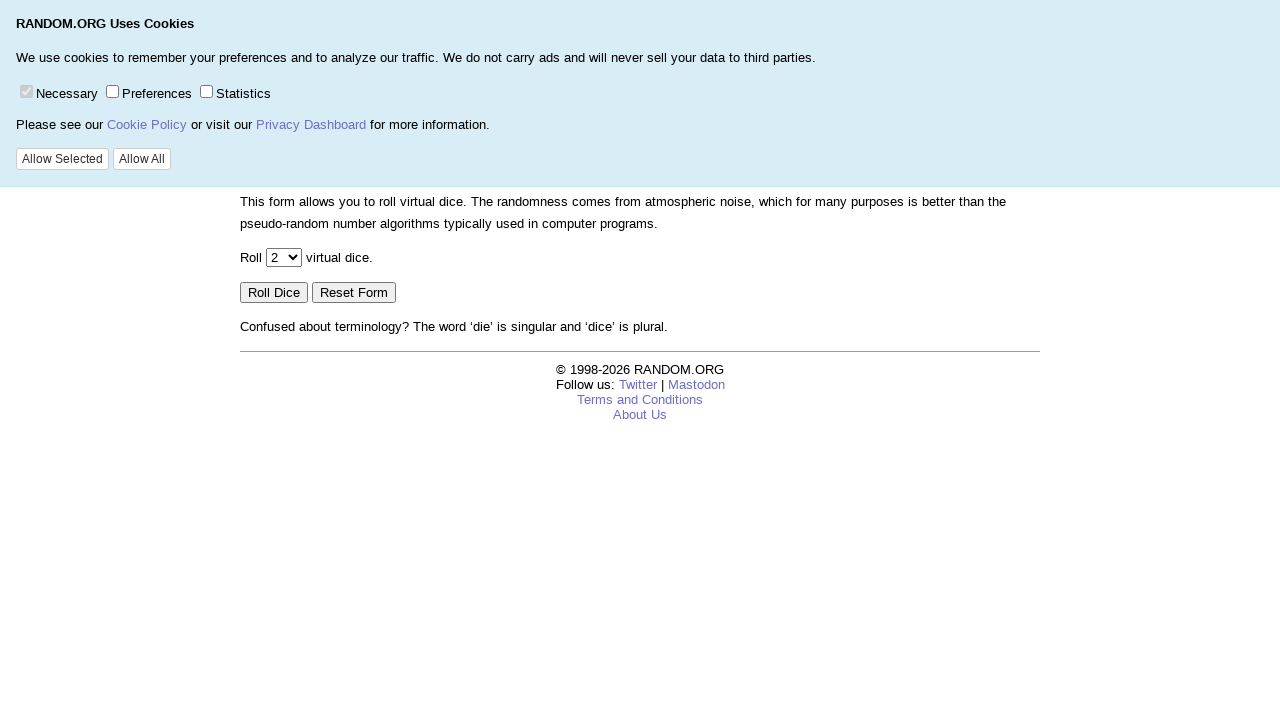

Clicked the Roll Dice button at (274, 292) on input[value='Roll Dice']
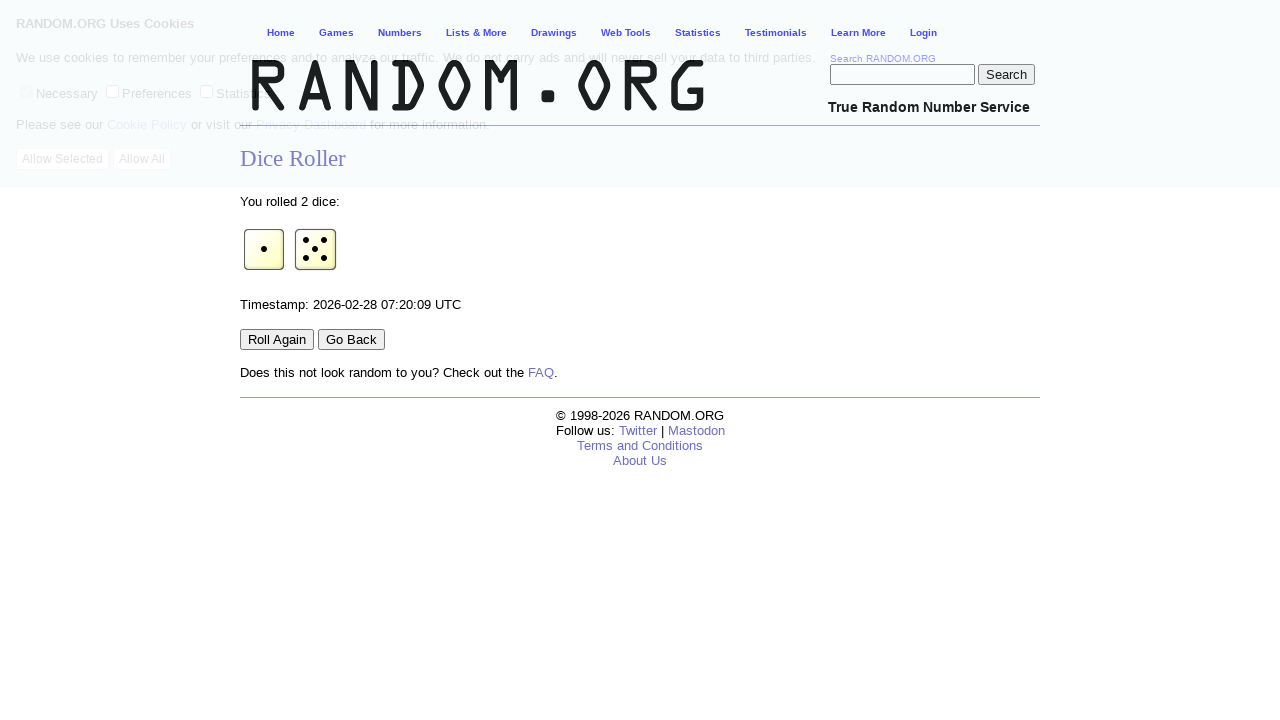

Waited for dice results to update
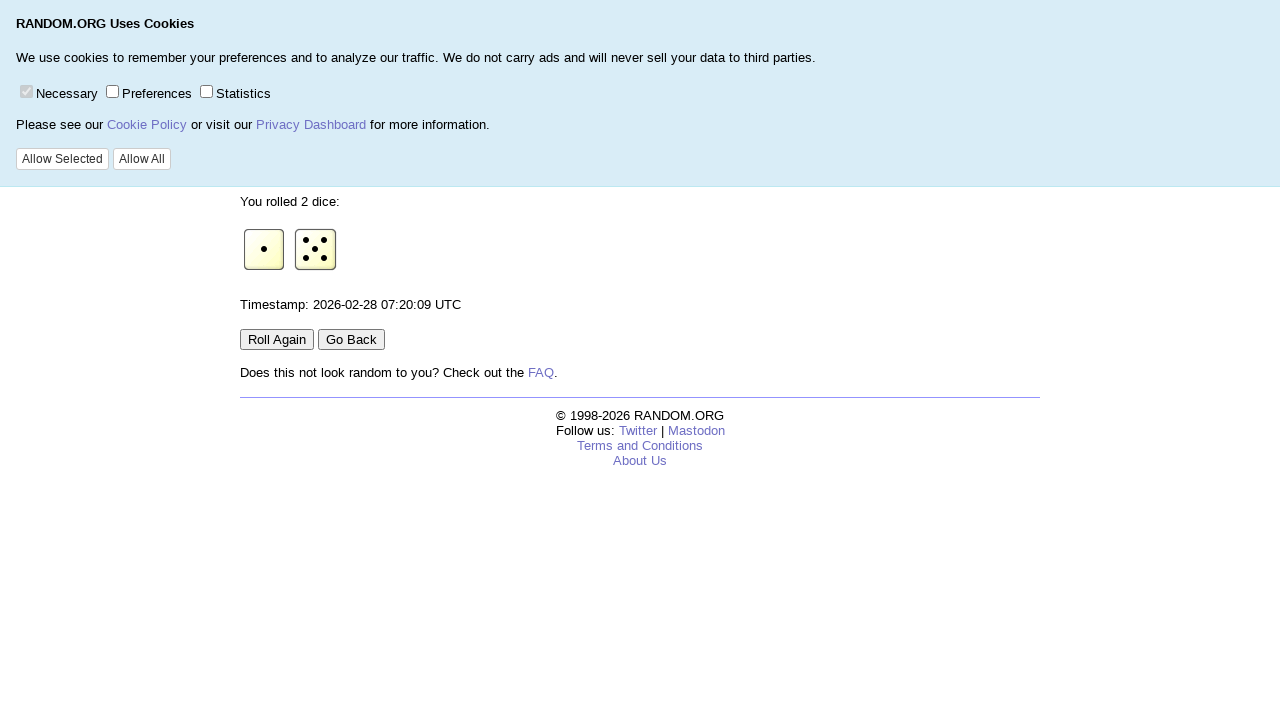

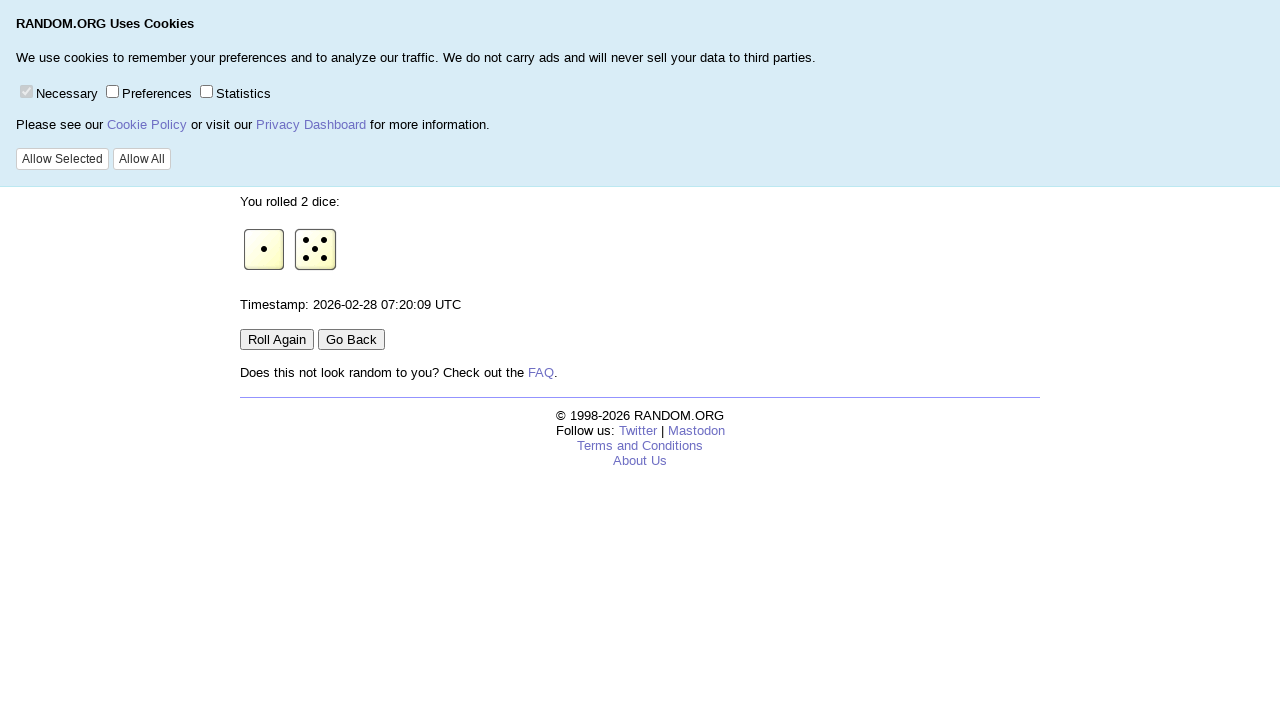